Tests dynamic loading functionality by navigating to a page with hidden elements and verifying that hidden content becomes visible

Starting URL: https://the-internet.herokuapp.com/

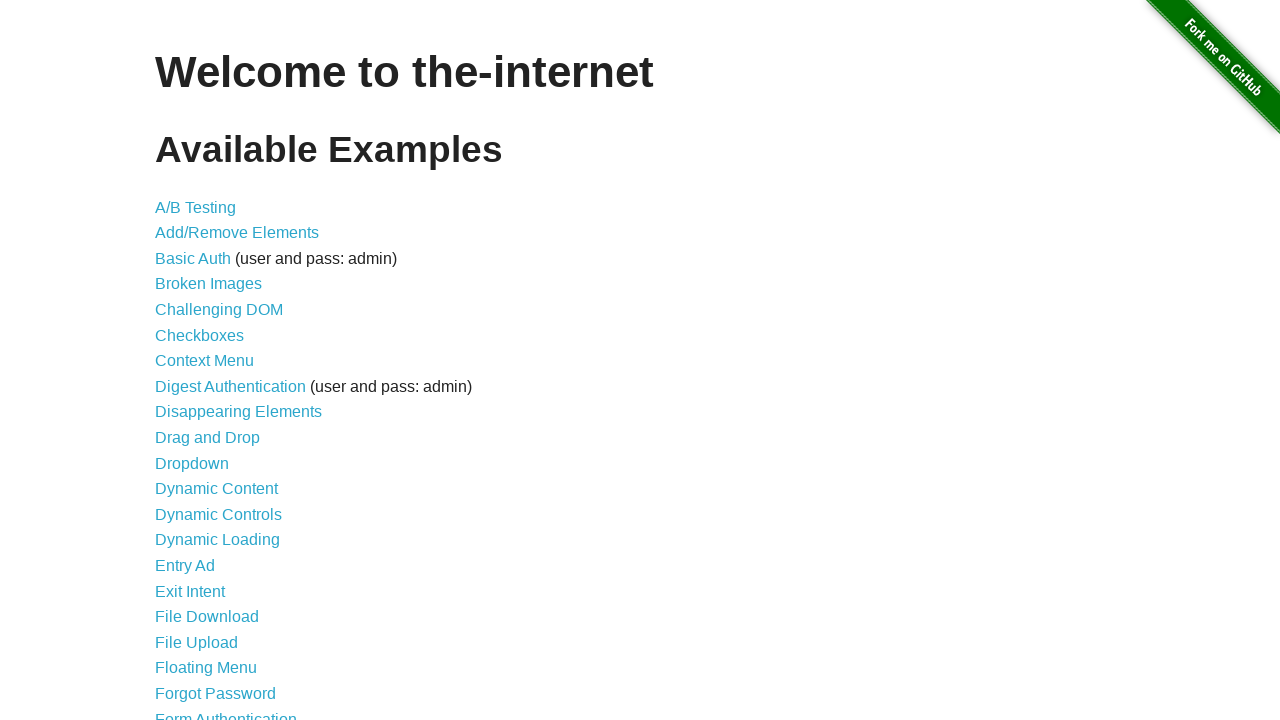

Clicked on Dynamic Loading link at (218, 540) on a[href='/dynamic_loading']
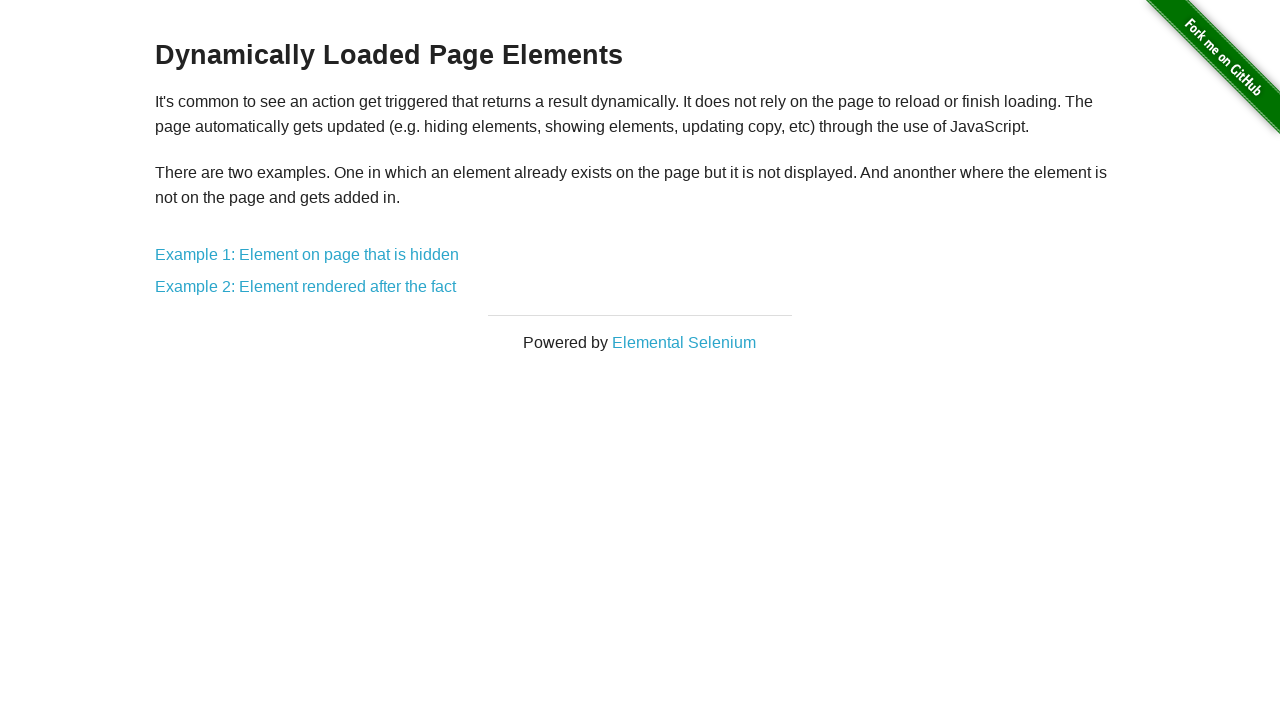

Clicked on Example 1: Element on page that is hidden at (307, 255) on a[href='/dynamic_loading/1']
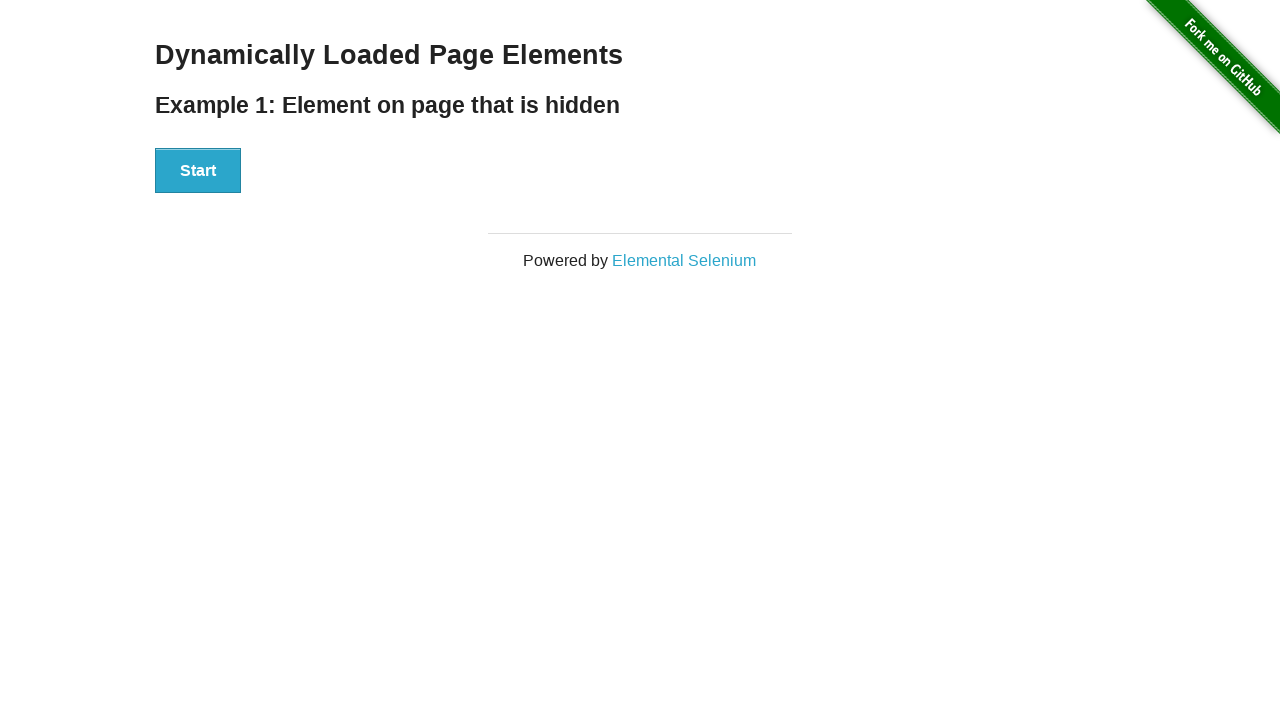

Clicked Start button to trigger dynamic loading at (198, 171) on button:has-text('Start')
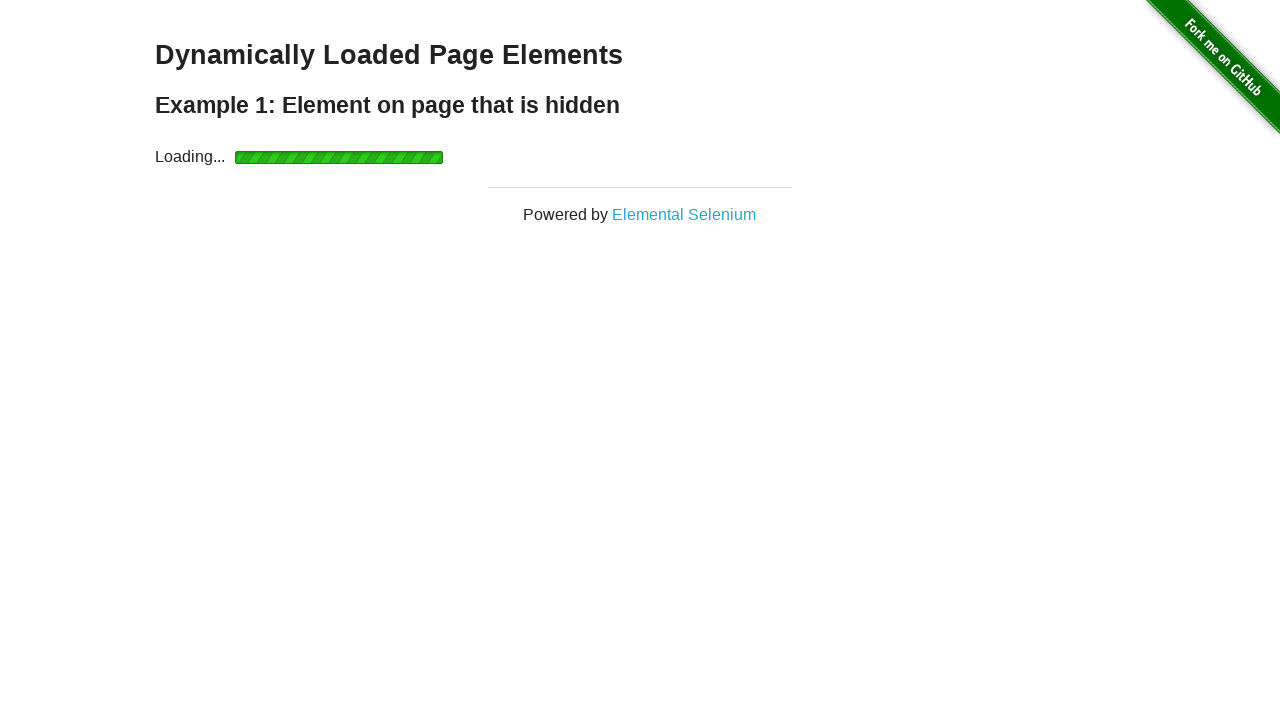

Hidden element became visible with 'Hello World!' text
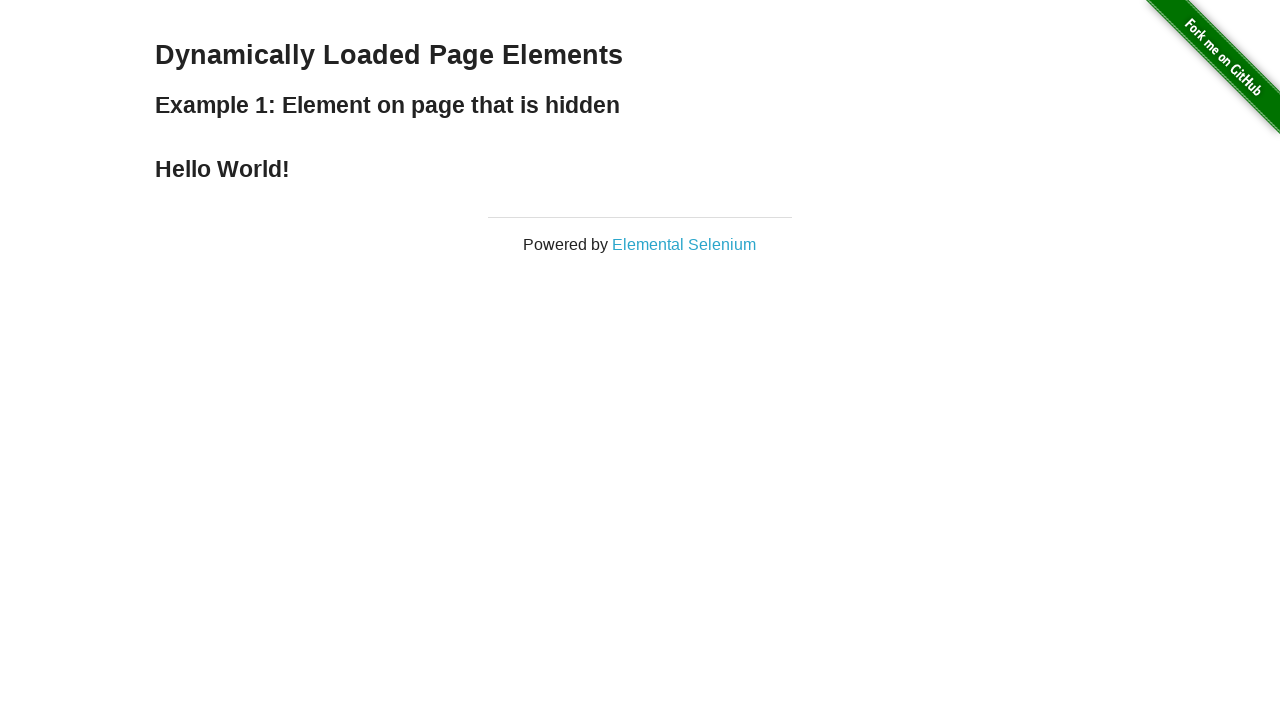

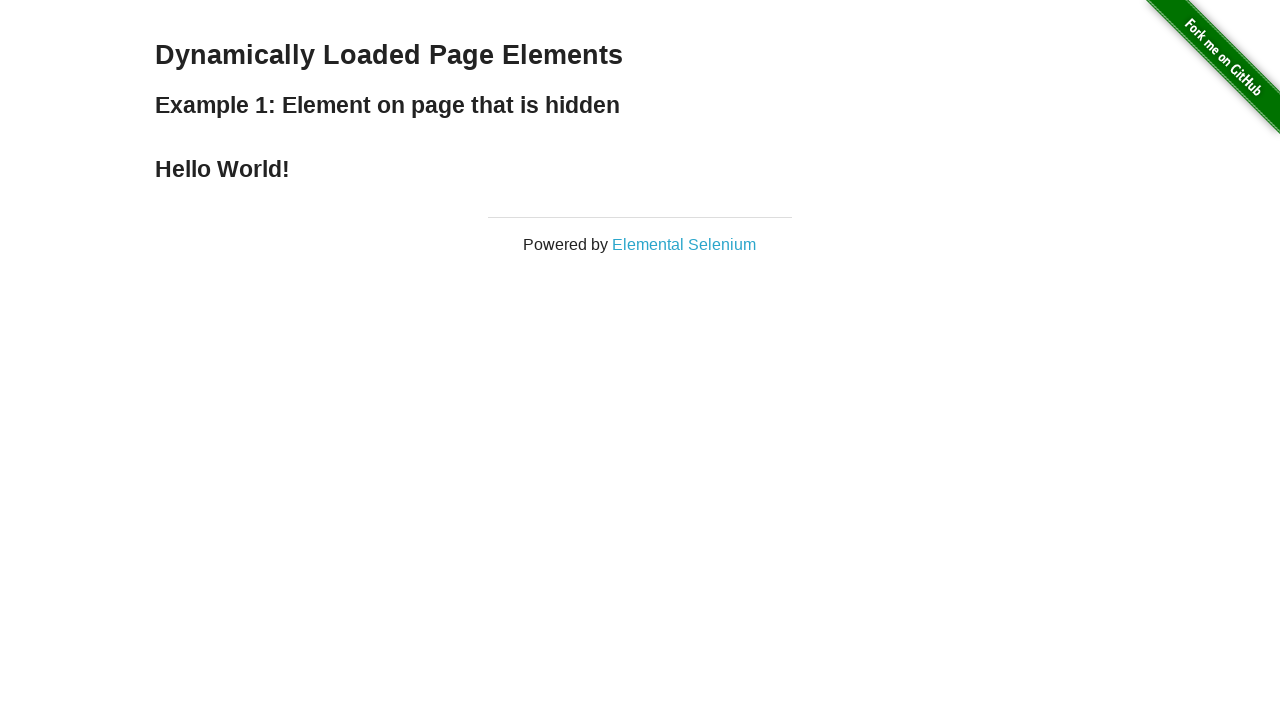